Tests that the username text field accepts text input by entering text and verifying the value

Starting URL: https://radlisowski.github.io/login.html

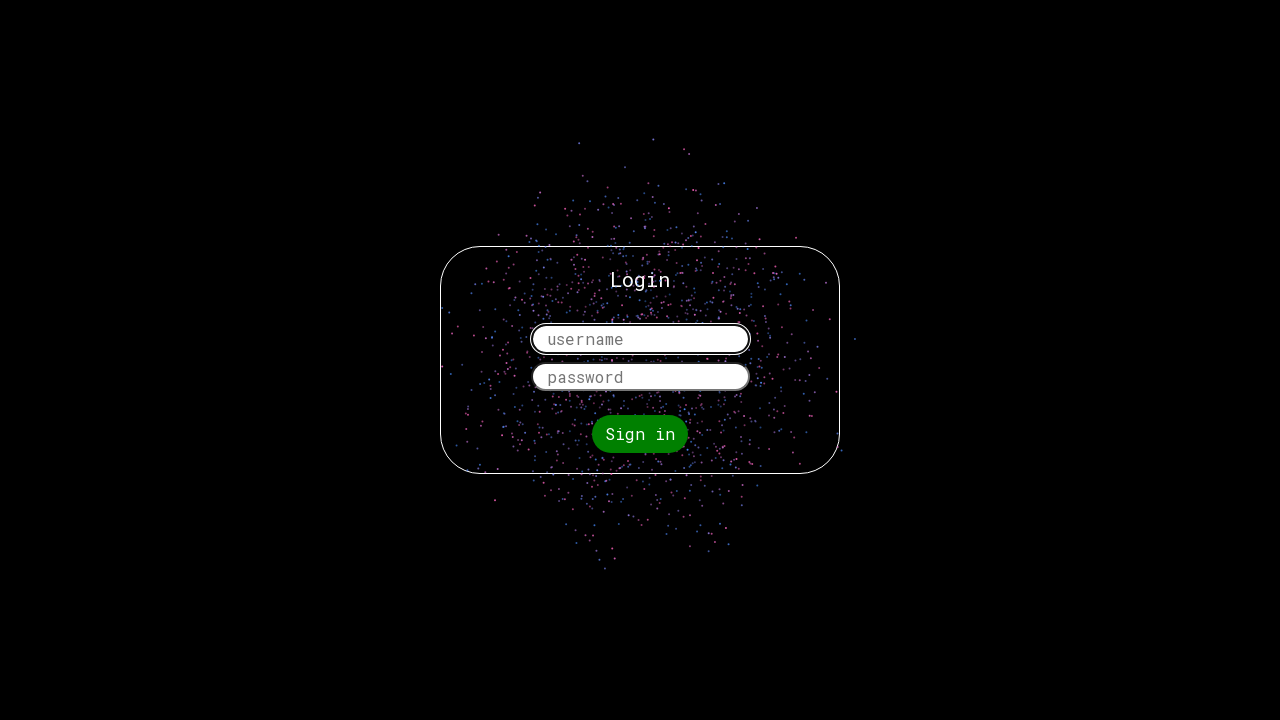

Filled username field with 'sampleuser2024' on #username-field
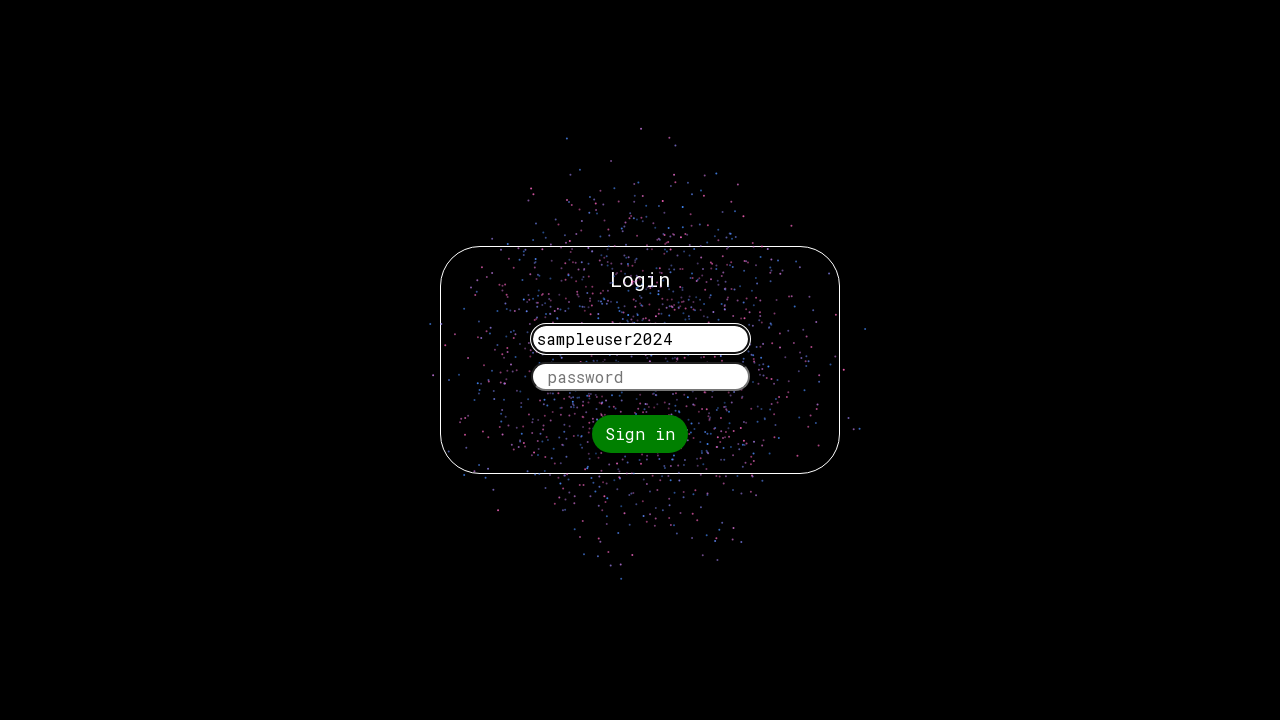

Retrieved input value from username field
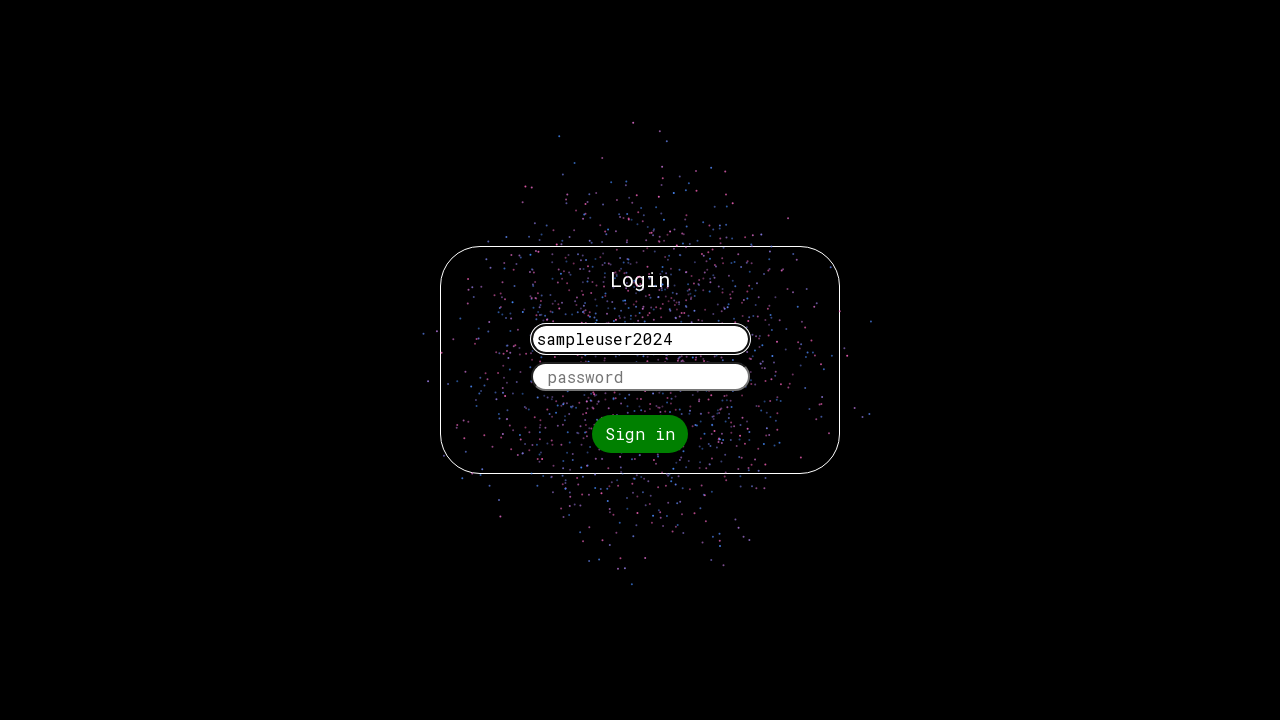

Verified username field contains 'sampleuser2024'
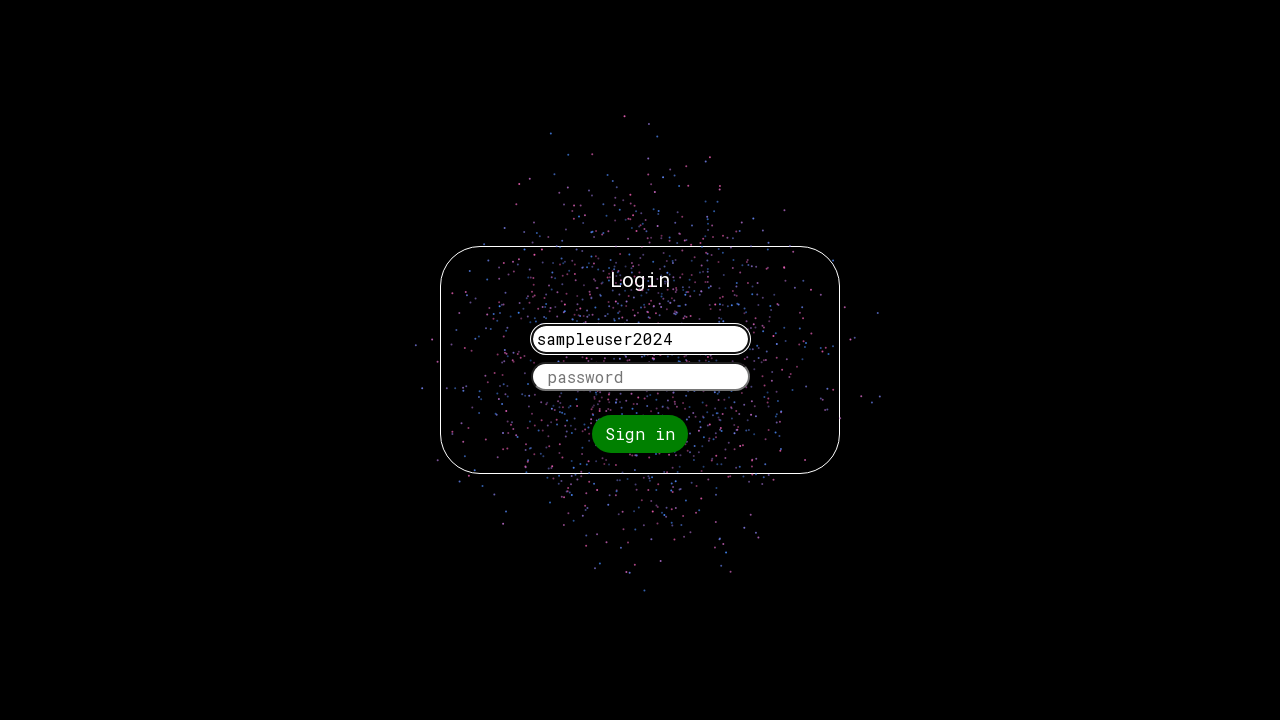

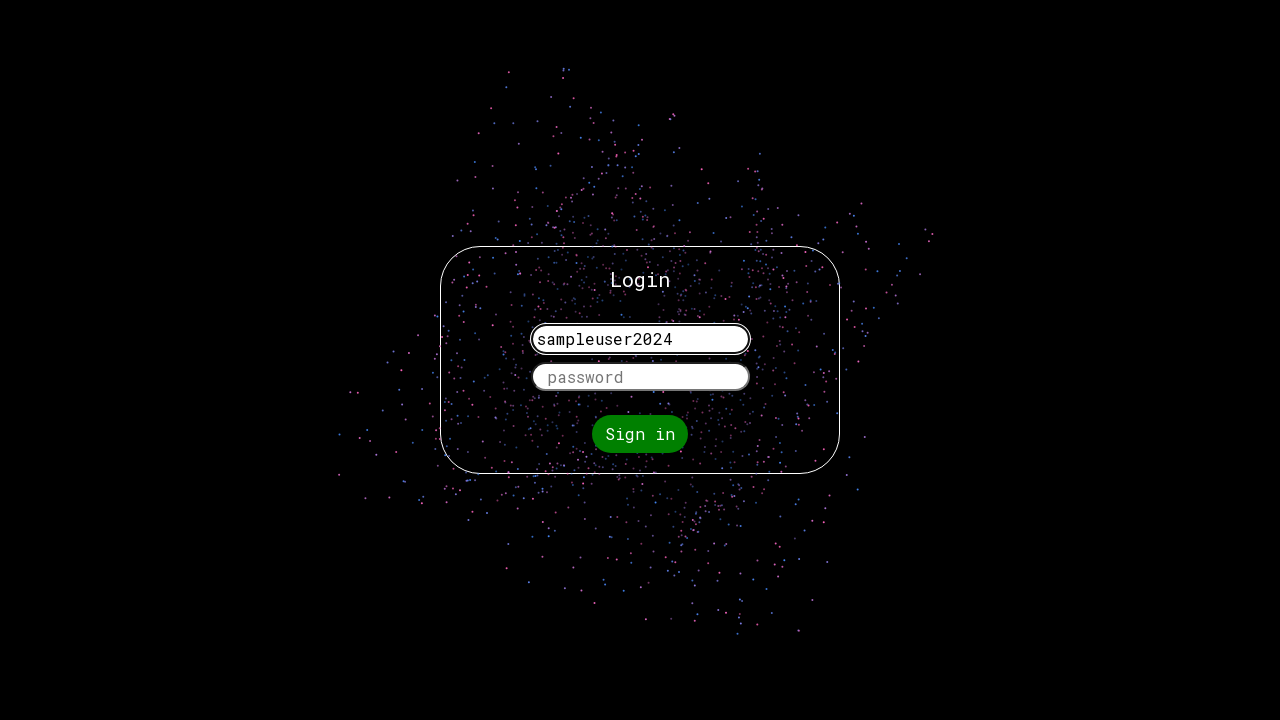